Tests iframe and alert handling by switching to an iframe, clicking a button to trigger a confirmation alert, and dismissing it

Starting URL: https://www.w3schools.com/js/tryit.asp?filename=tryjs_confirm

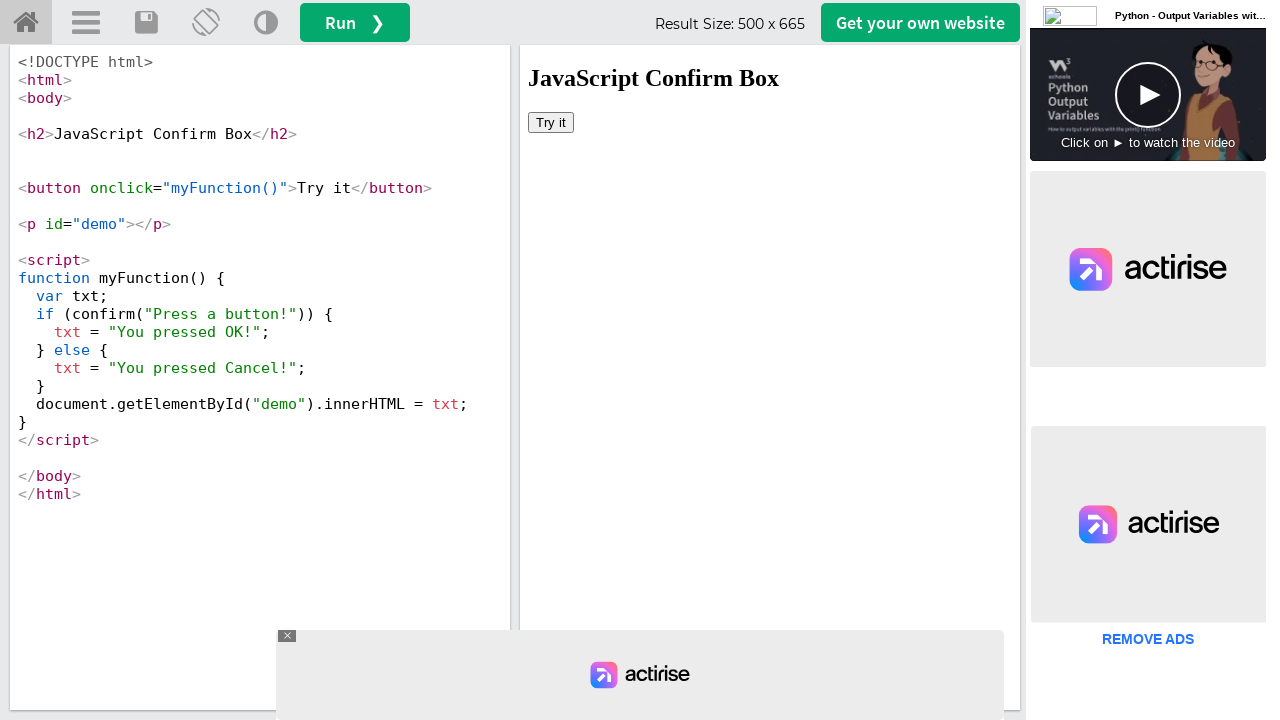

Located iframe with ID 'iframeResult'
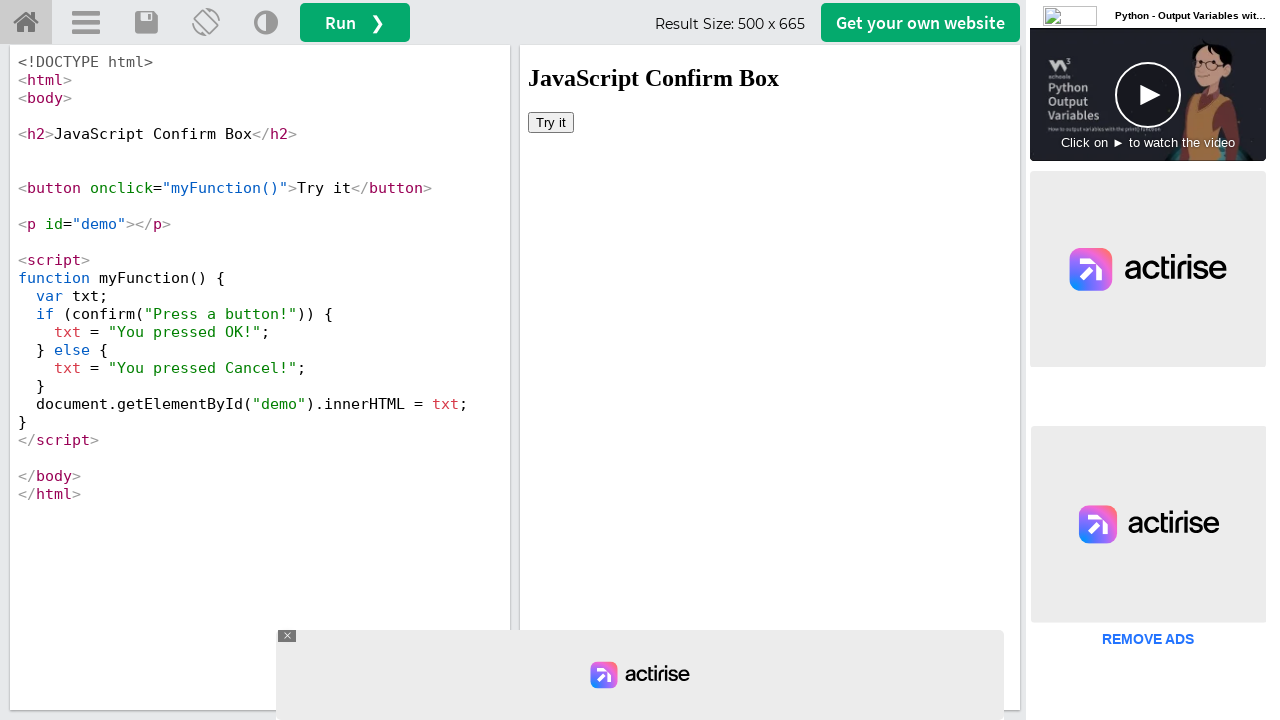

Clicked 'Try it' button inside iframe at (551, 122) on #iframeResult >> internal:control=enter-frame >> button:has-text('Try it')
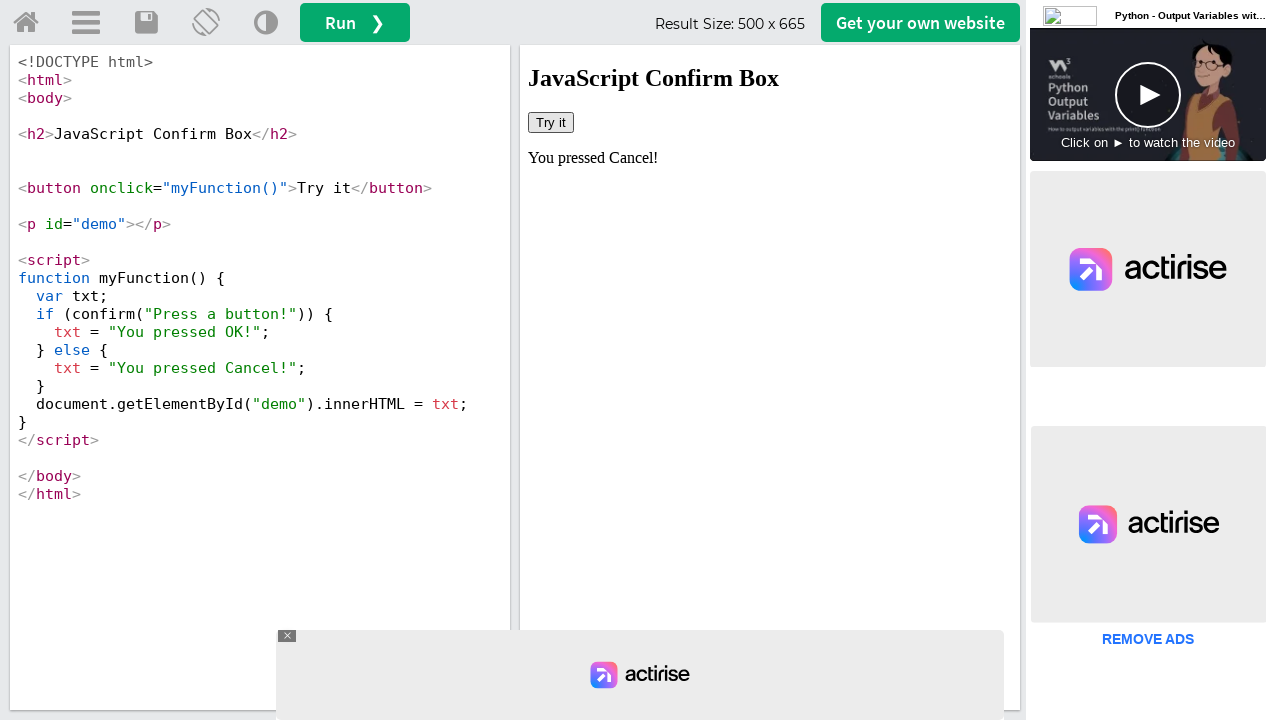

Set up dialog handler to dismiss confirmation alert
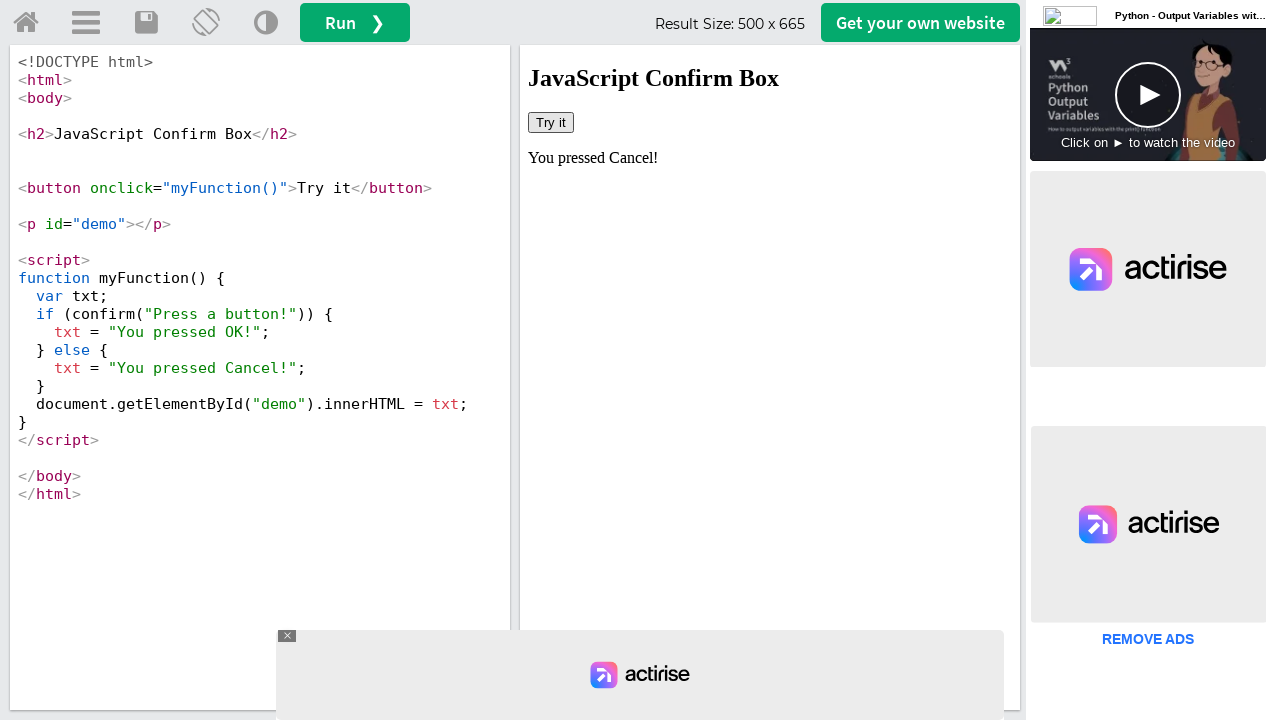

Retrieved result text from #demo element after dismissing alert
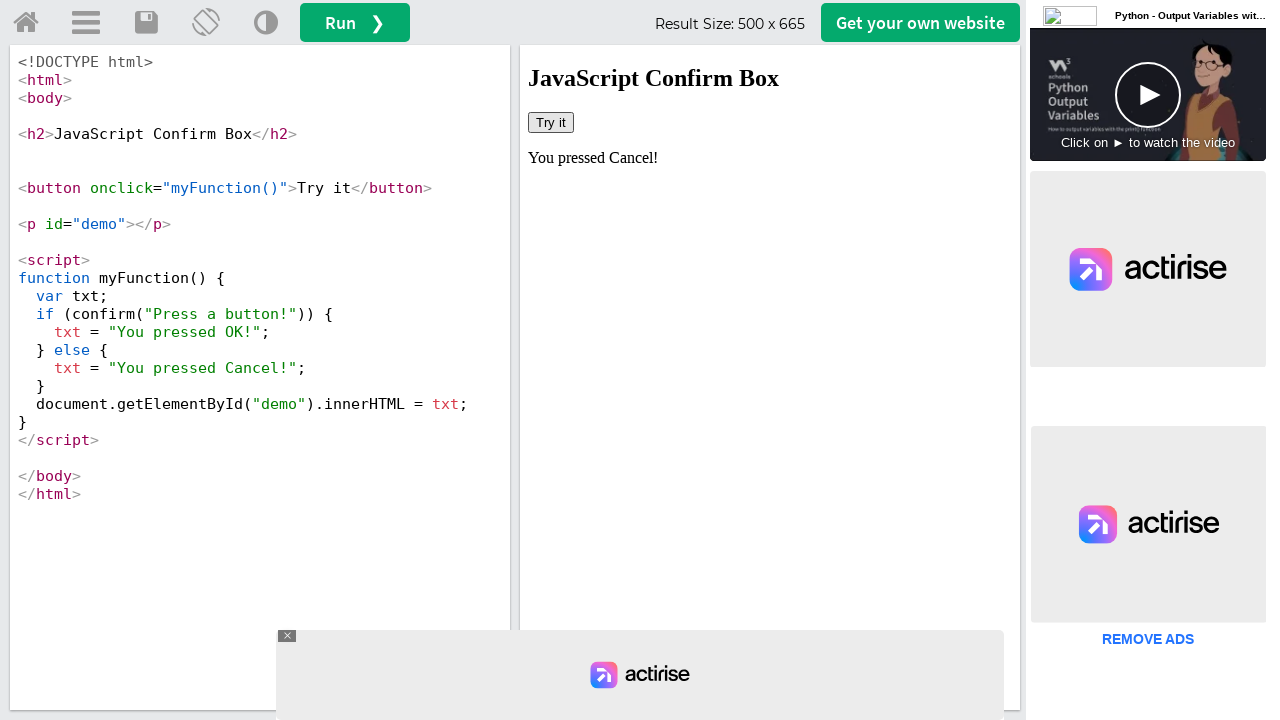

Printed result text: You pressed Cancel!
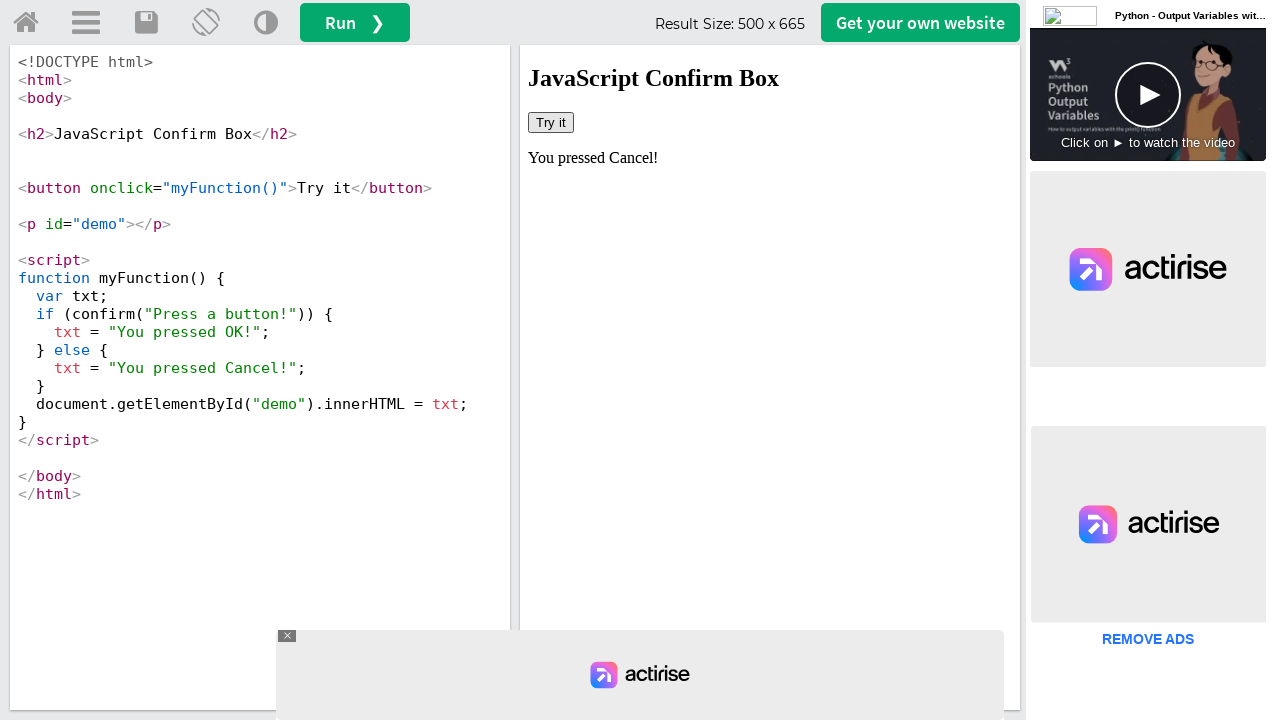

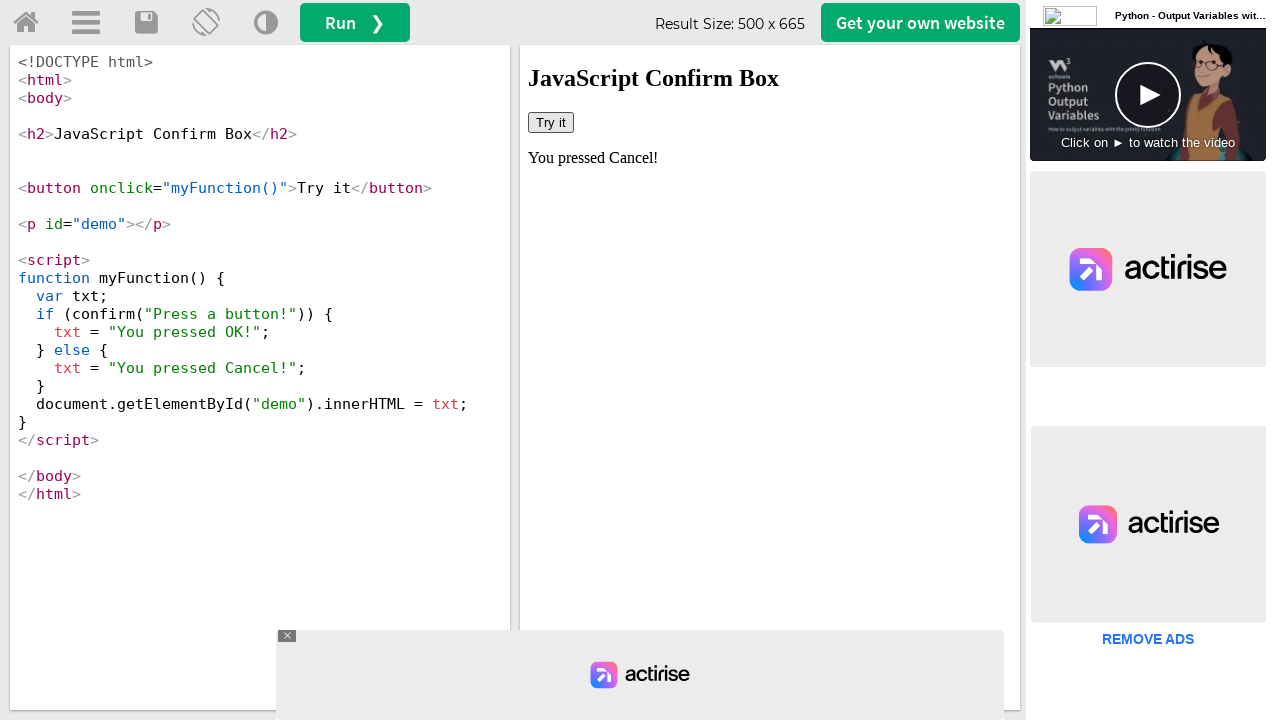